Tests browser window handling by clicking a link that opens in a new window, switching between windows, and closing the child window

Starting URL: https://opensource-demo.orangehrmlive.com/

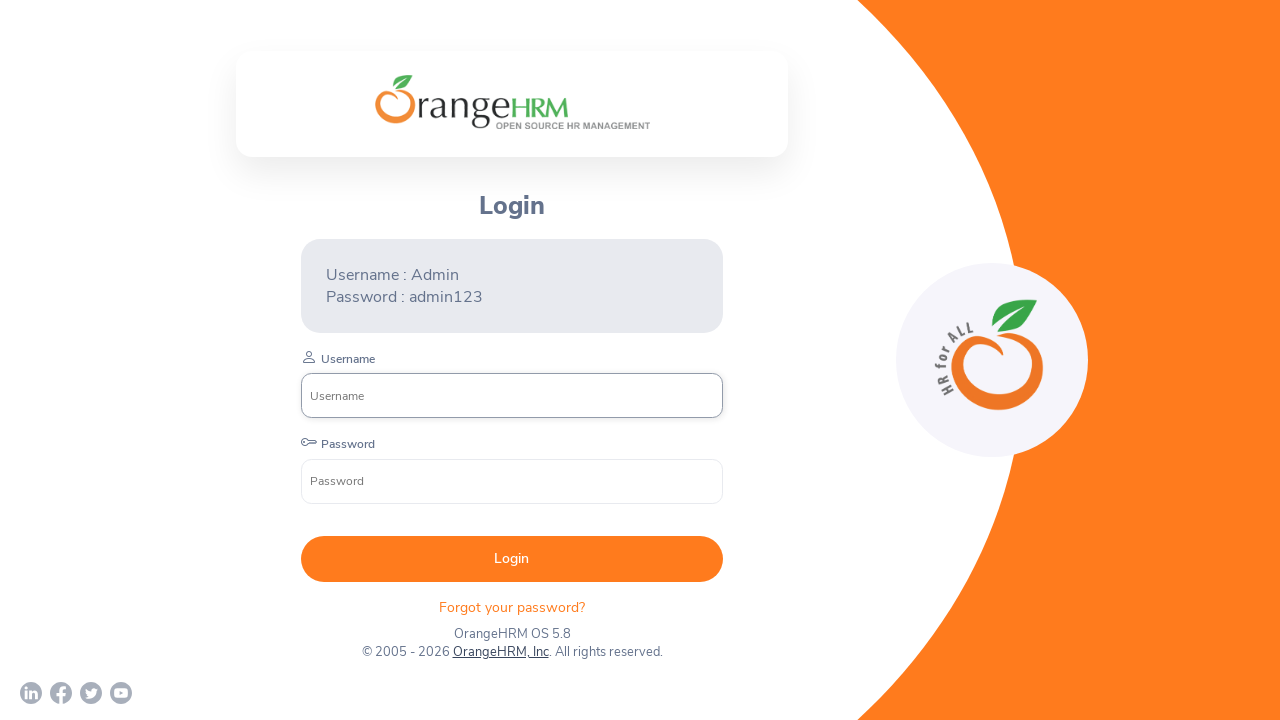

Clicked Twitter link that opens in a new window at (91, 693) on xpath=//a[contains(@href,'twitter')]
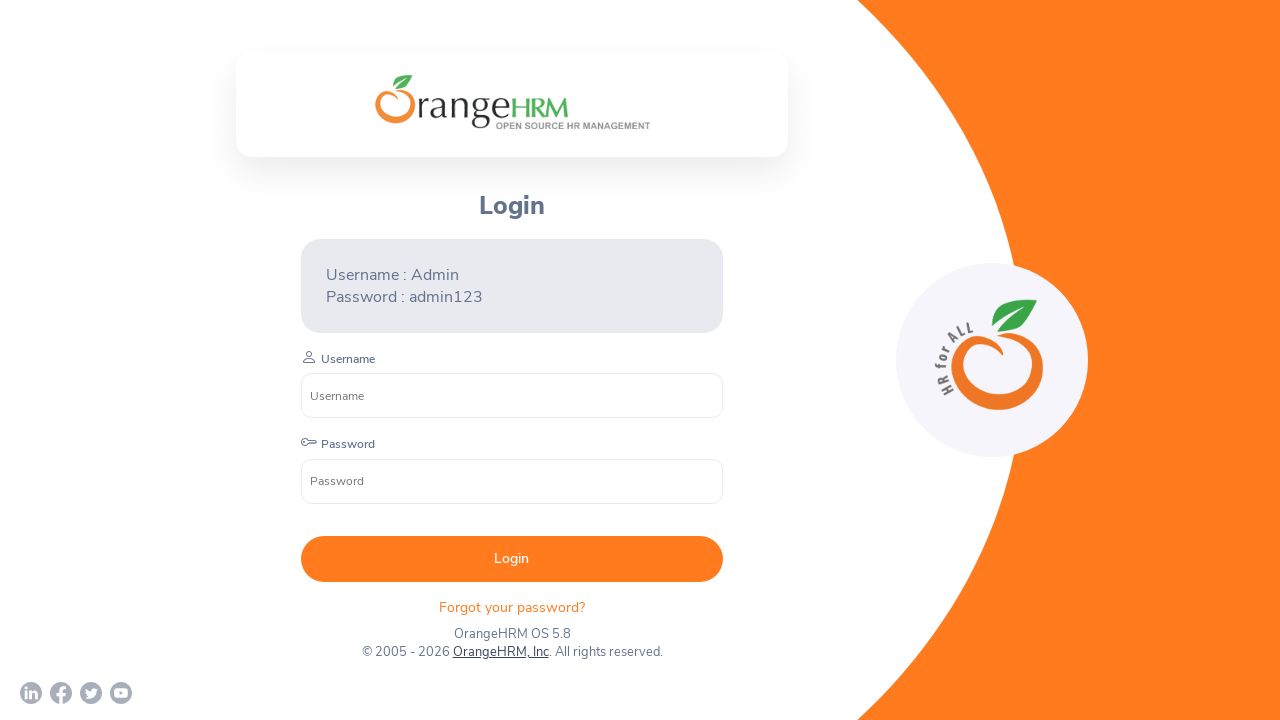

New window/tab opened and captured
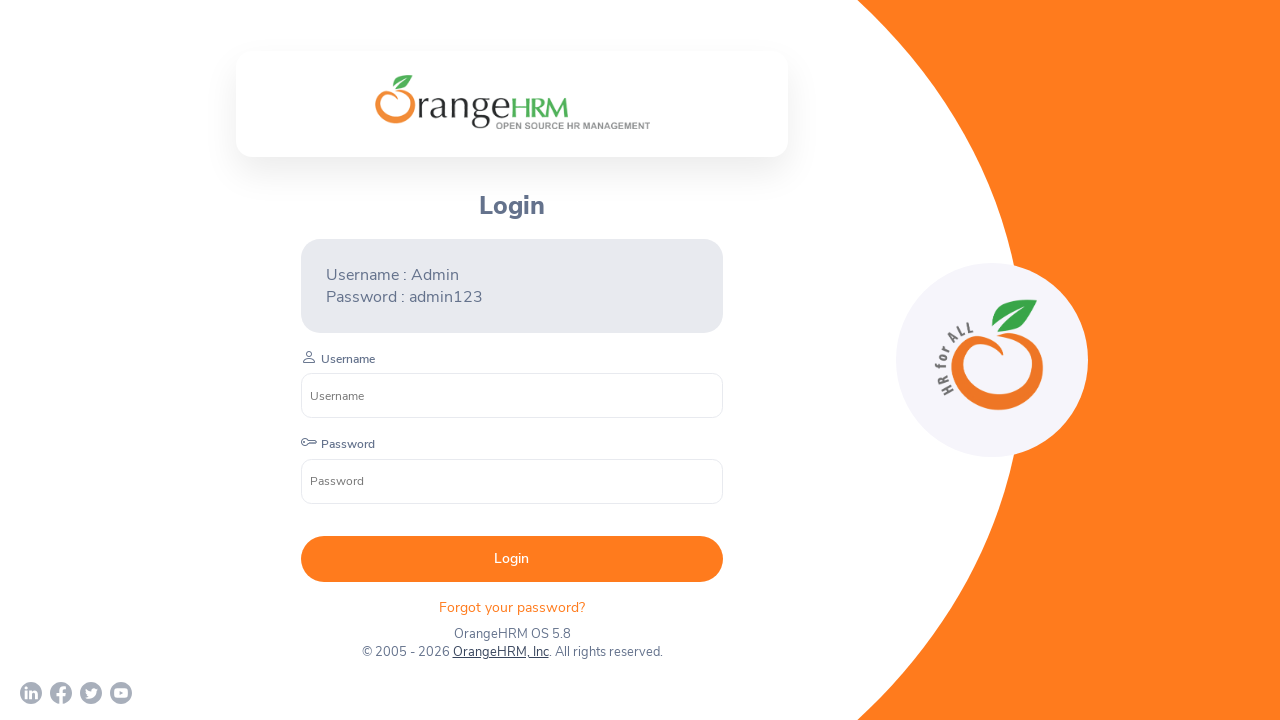

Retrieved child window URL: chrome-error://chromewebdata/
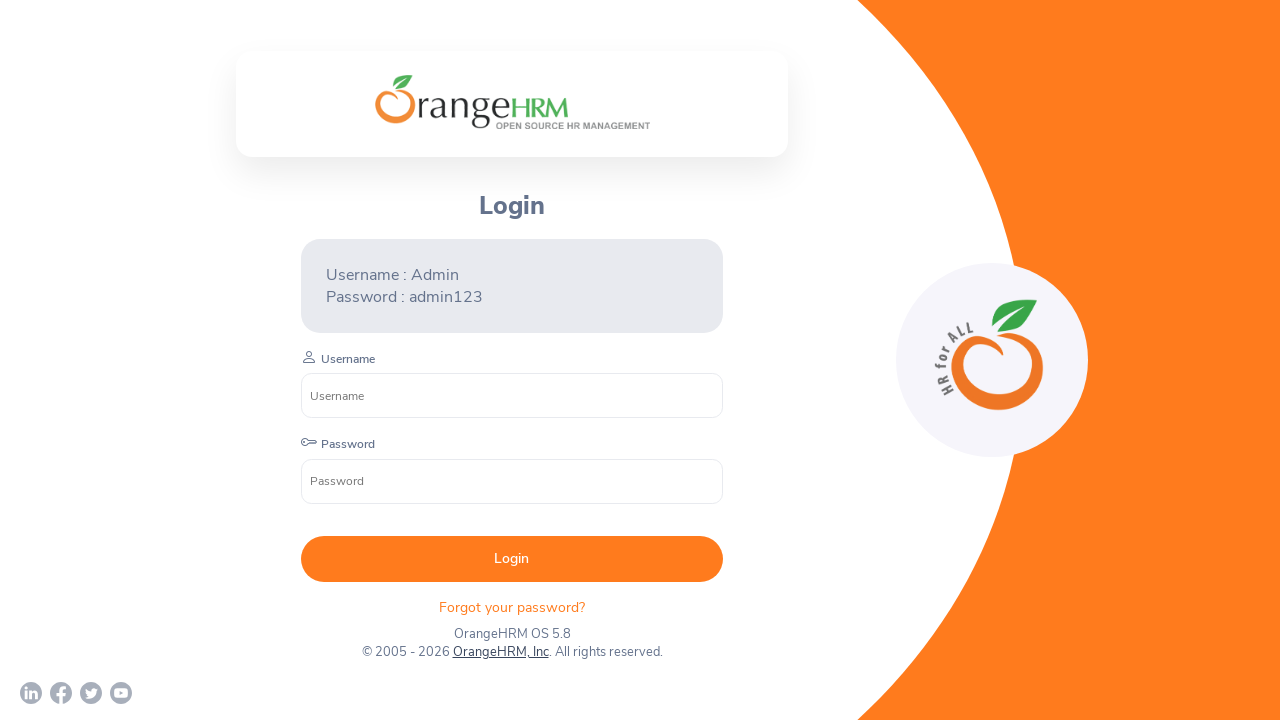

Closed the child window/tab
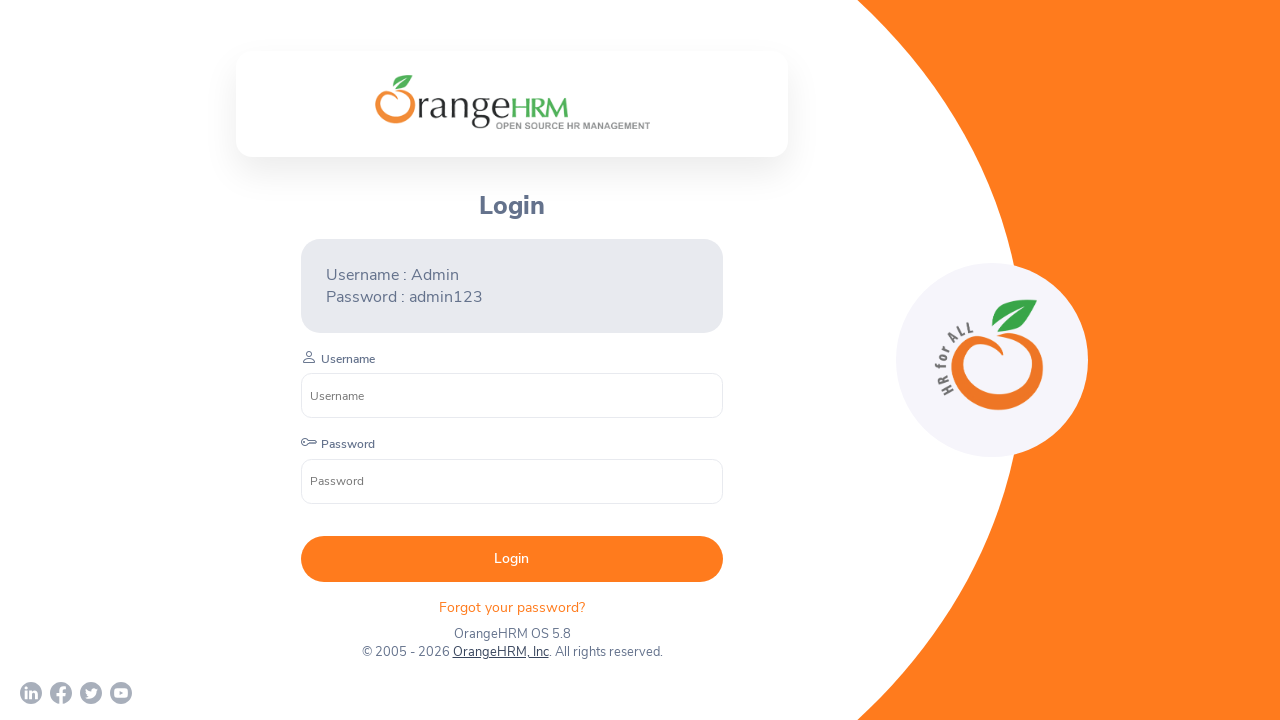

Verified parent window is still active with URL: https://opensource-demo.orangehrmlive.com/web/index.php/auth/login
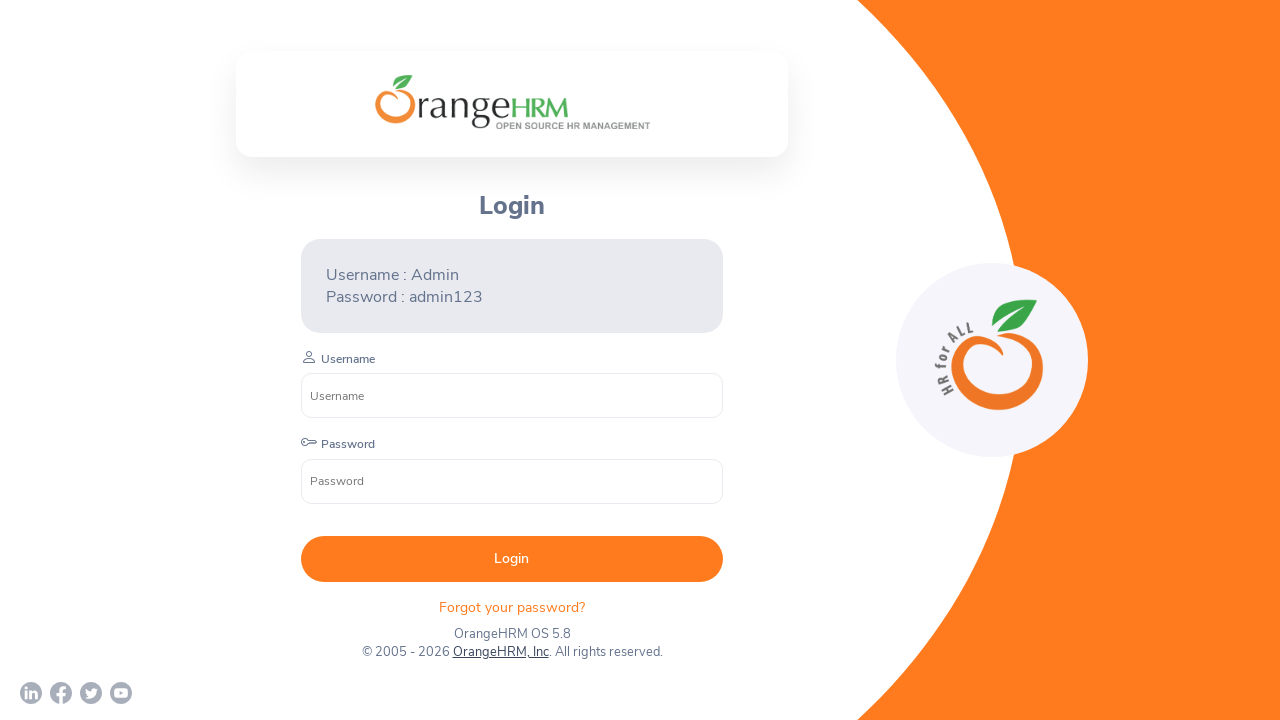

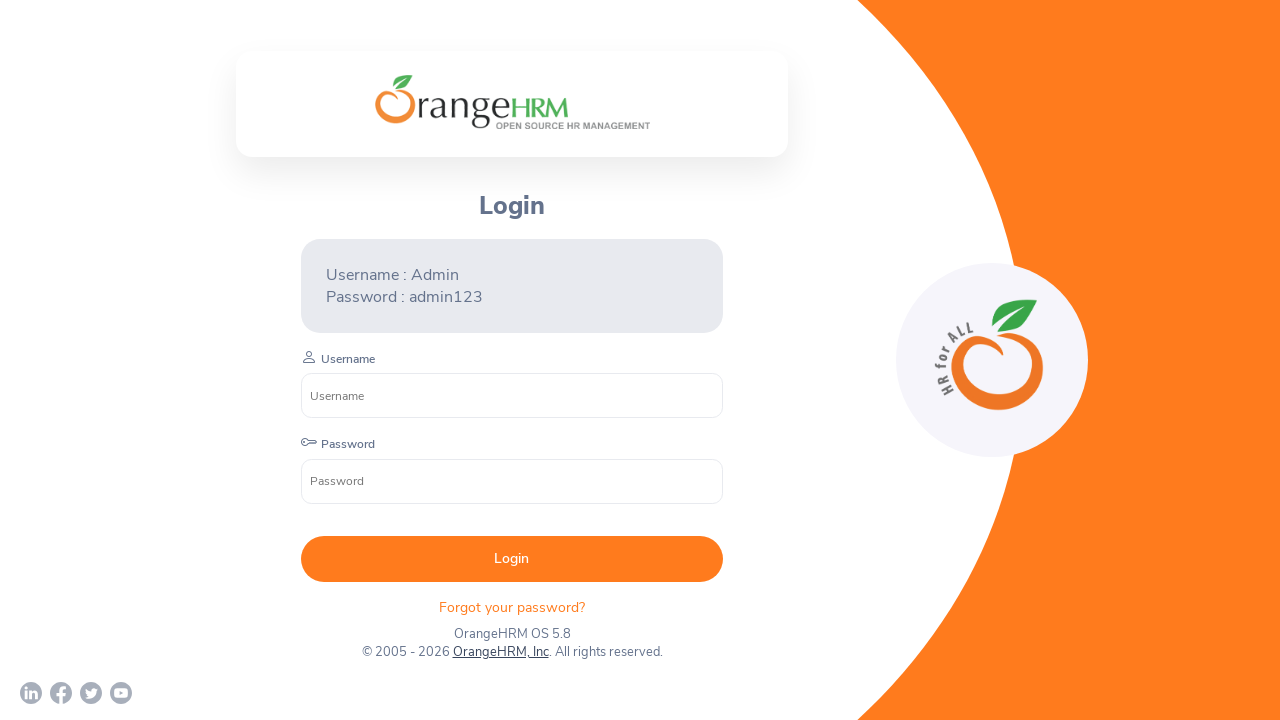